Tests navigation on DemoQA website by clicking on the "Alerts, Frame & Windows" card to expand or navigate to that section of the demo site.

Starting URL: https://demoqa.com/

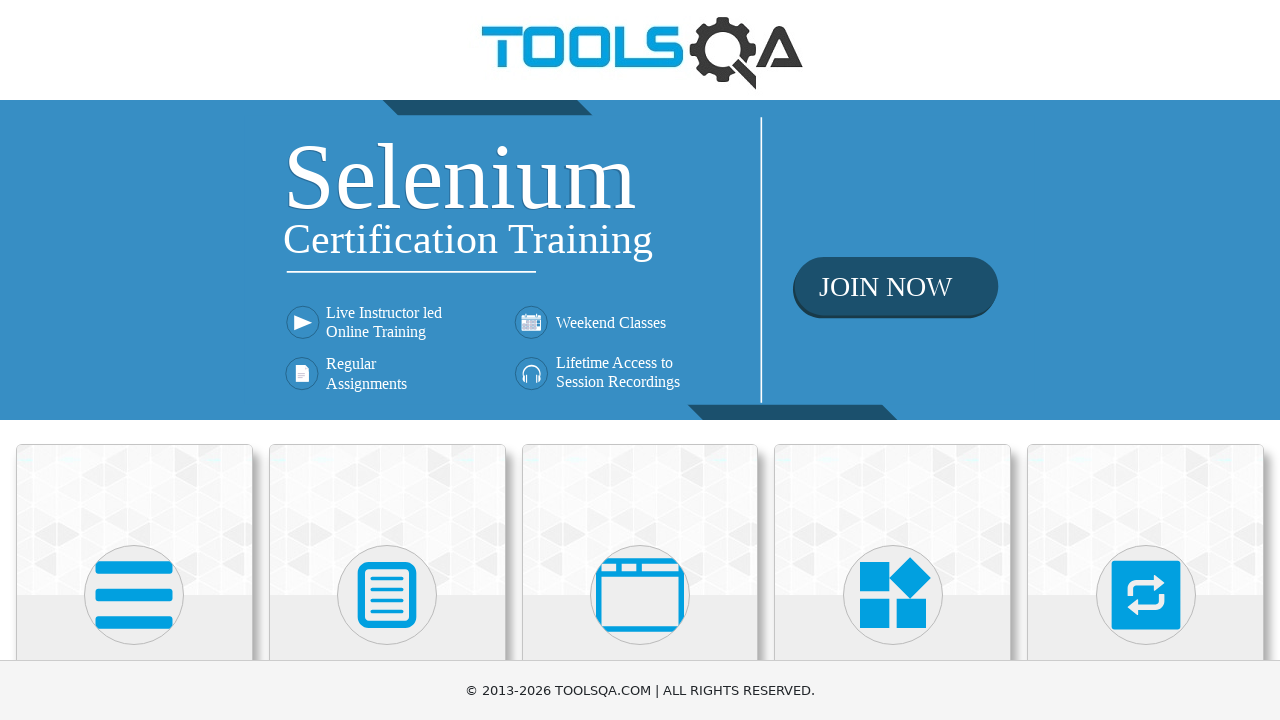

Waited for DemoQA cards to be visible
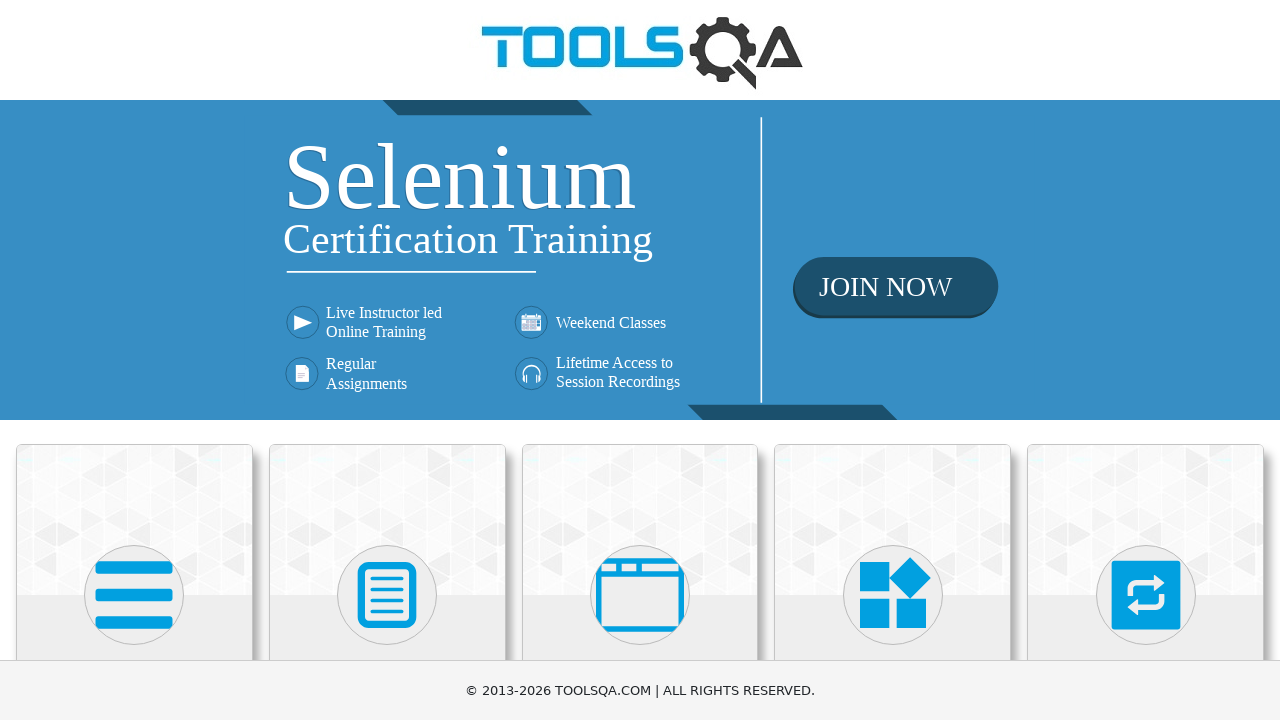

Clicked on the 'Alerts, Frame & Windows' card at (640, 360) on xpath=//div[@class='card mt-4 top-card']//h5[contains(text(),'Alerts, Frame & Wi
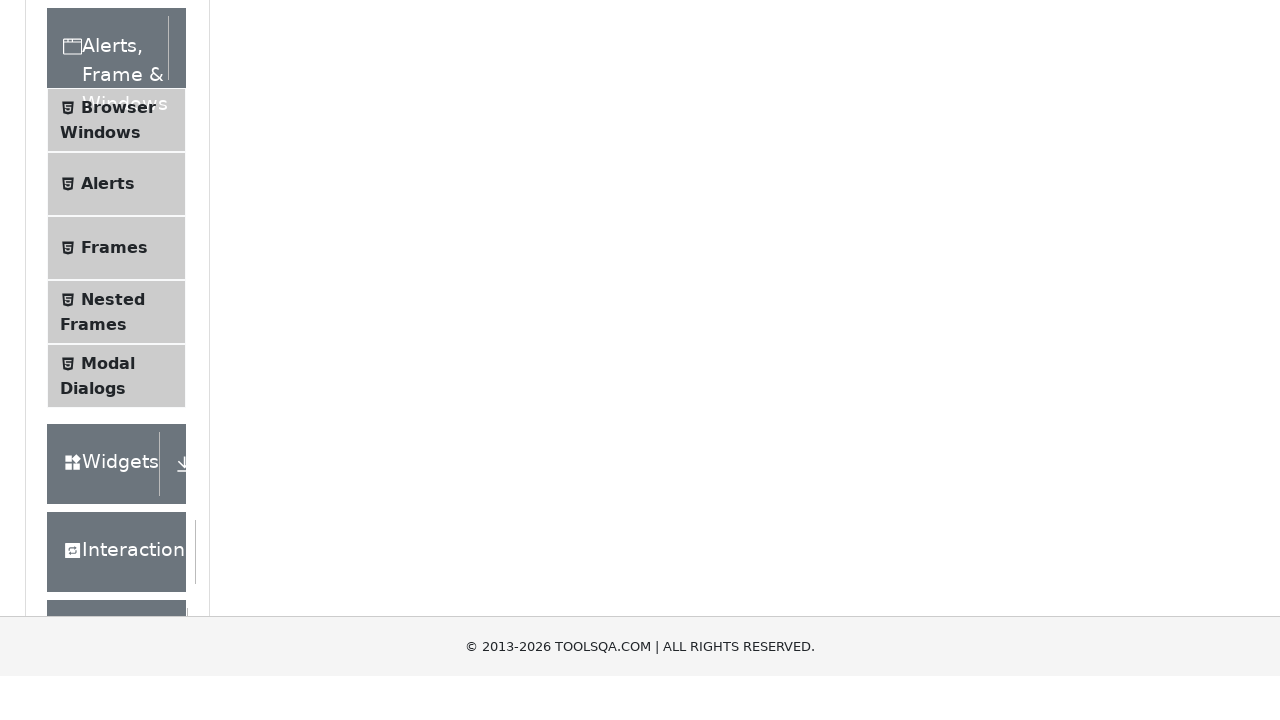

Navigation to 'Alerts, Frame & Windows' section completed
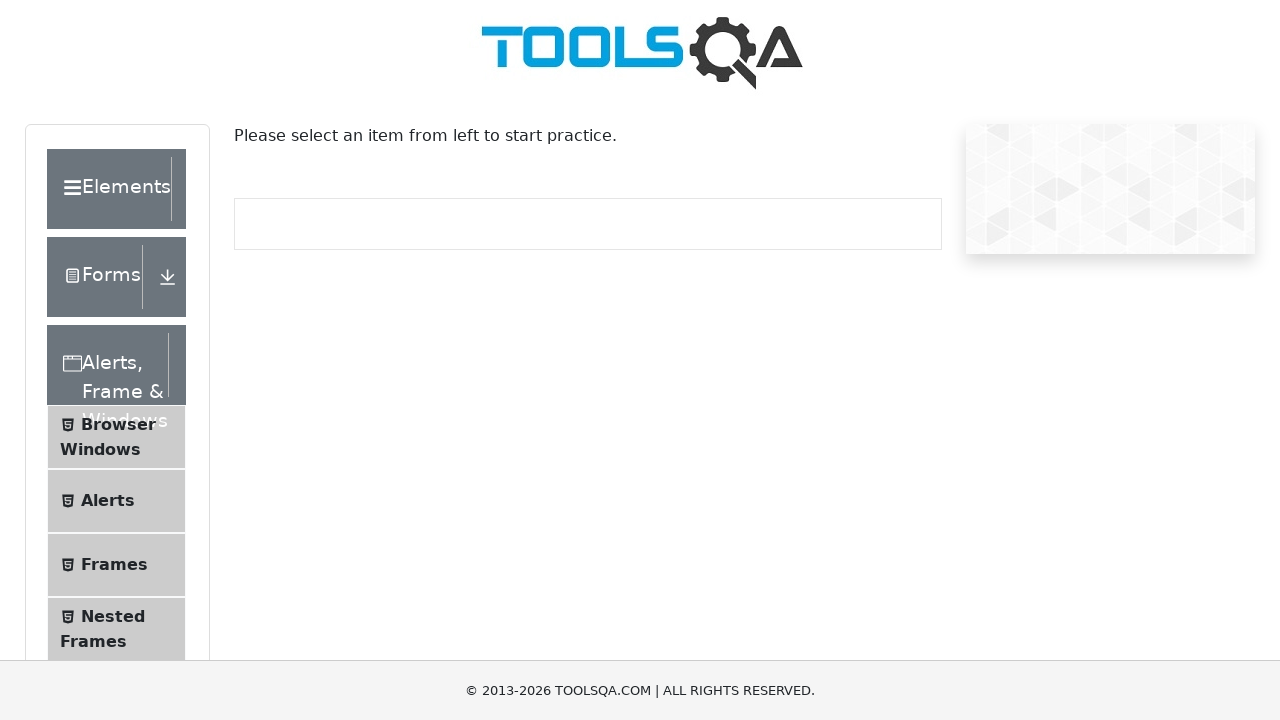

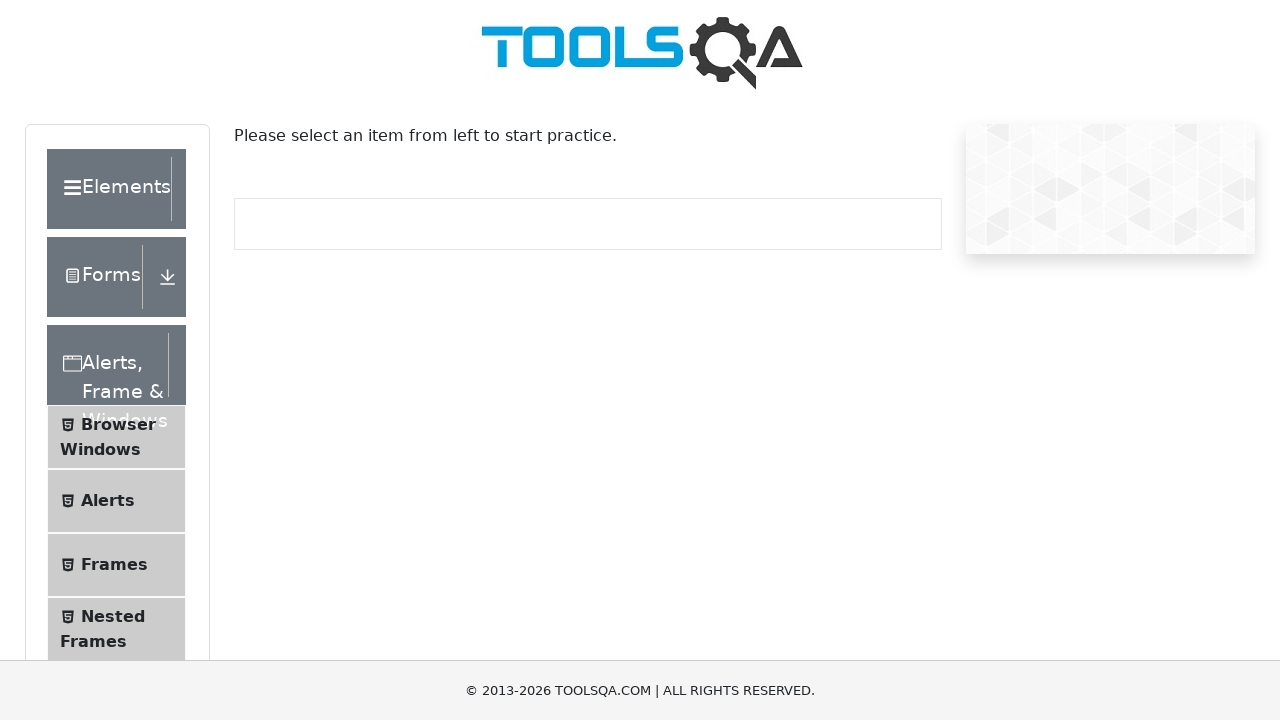